Tests login error handling by entering credentials for a non-existent account and verifying the invalid credentials error message is shown

Starting URL: https://practice.expandtesting.com/notes/app/login

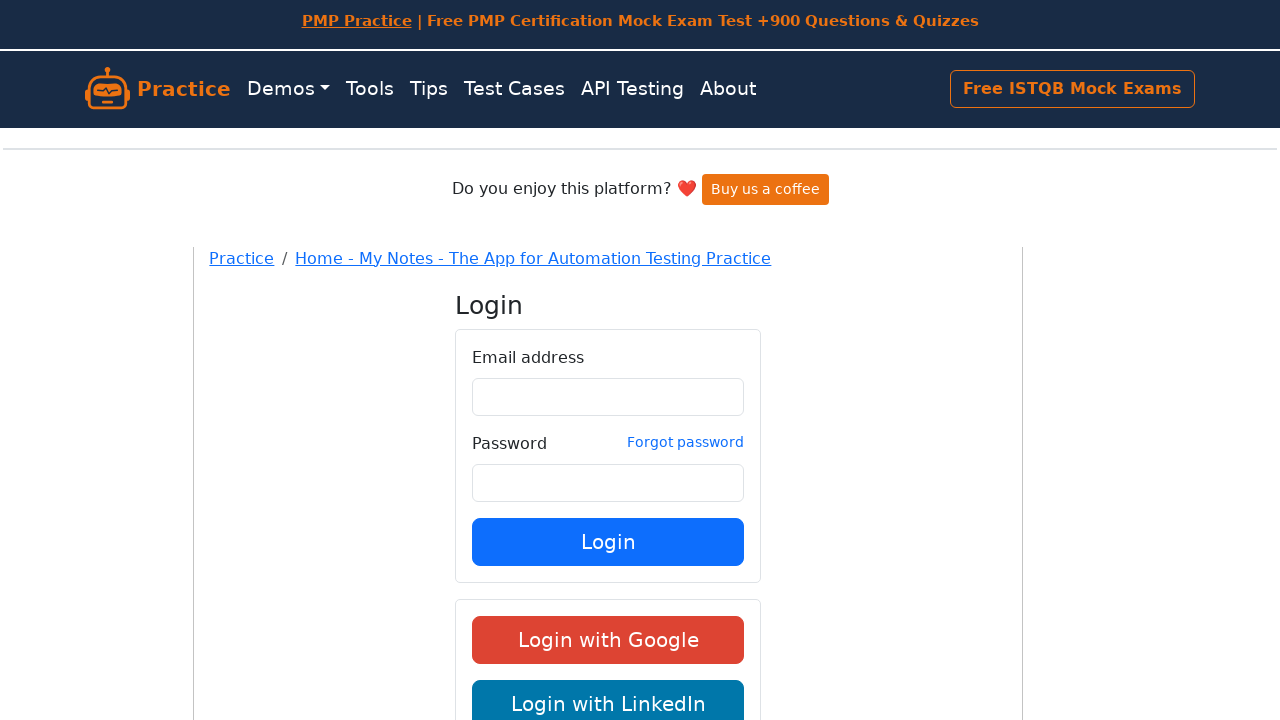

Filled email field with non-existent account 'some@email.com' on input[name='email'], input[type='email'], #email
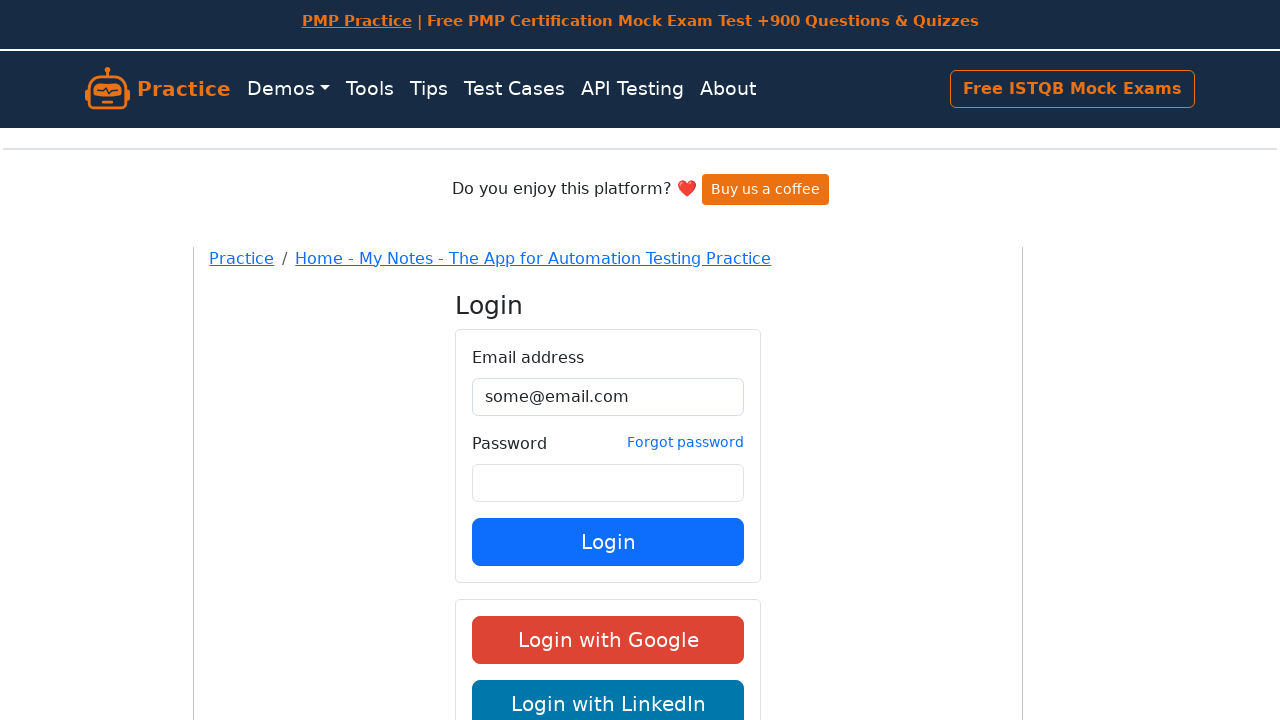

Filled password field with 'password' on input[name='password'], input[type='password'], #password
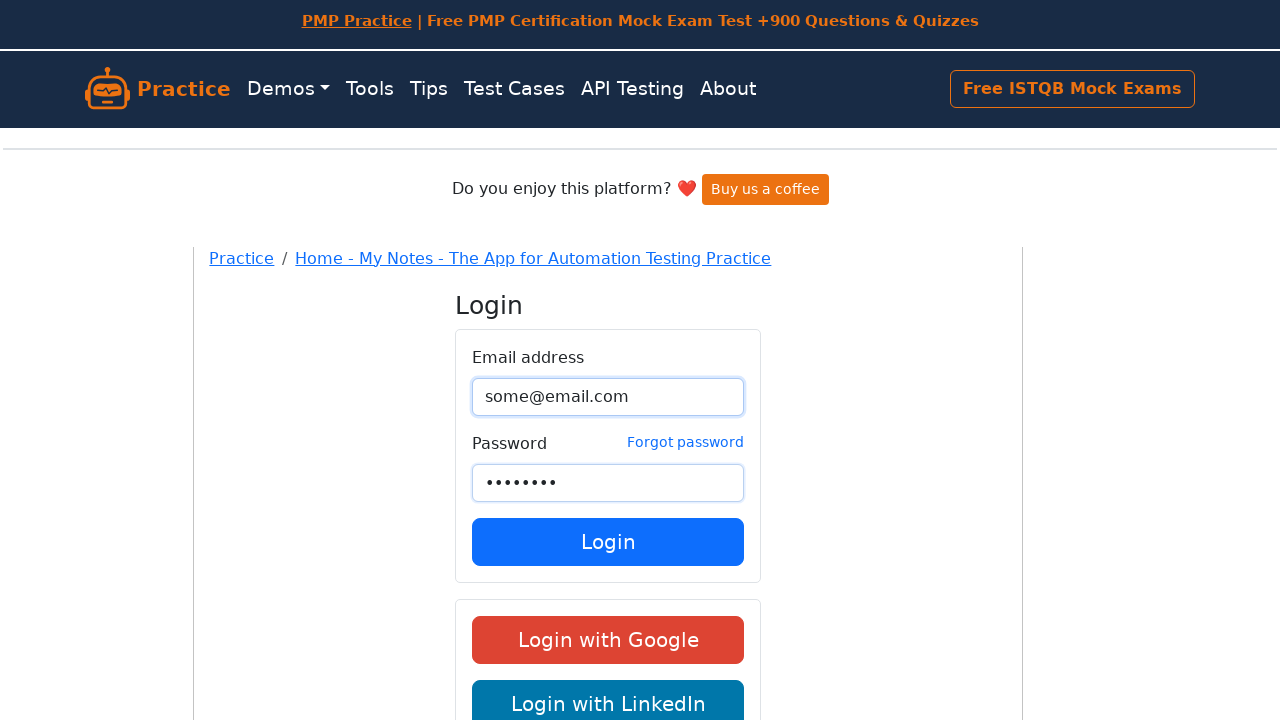

Clicked Login button to submit invalid credentials at (608, 542) on button:has-text('Login')
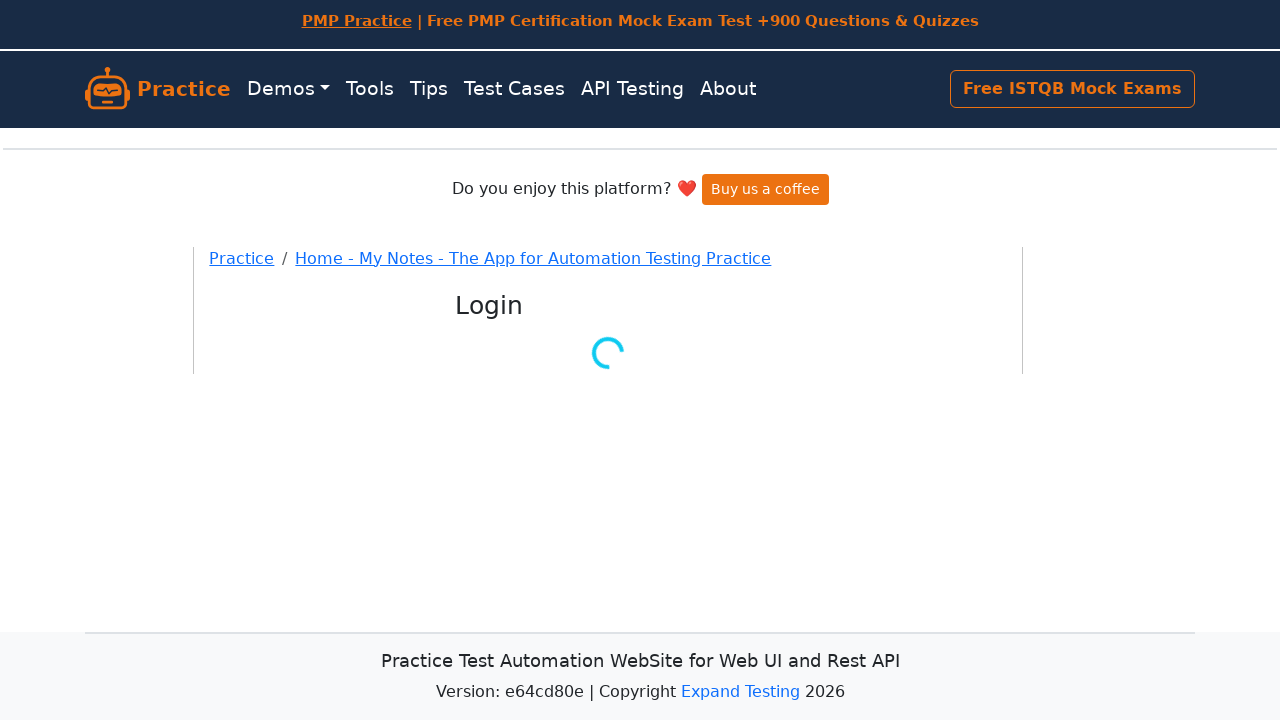

Error message 'Incorrect email address or password' displayed confirming invalid credentials handling
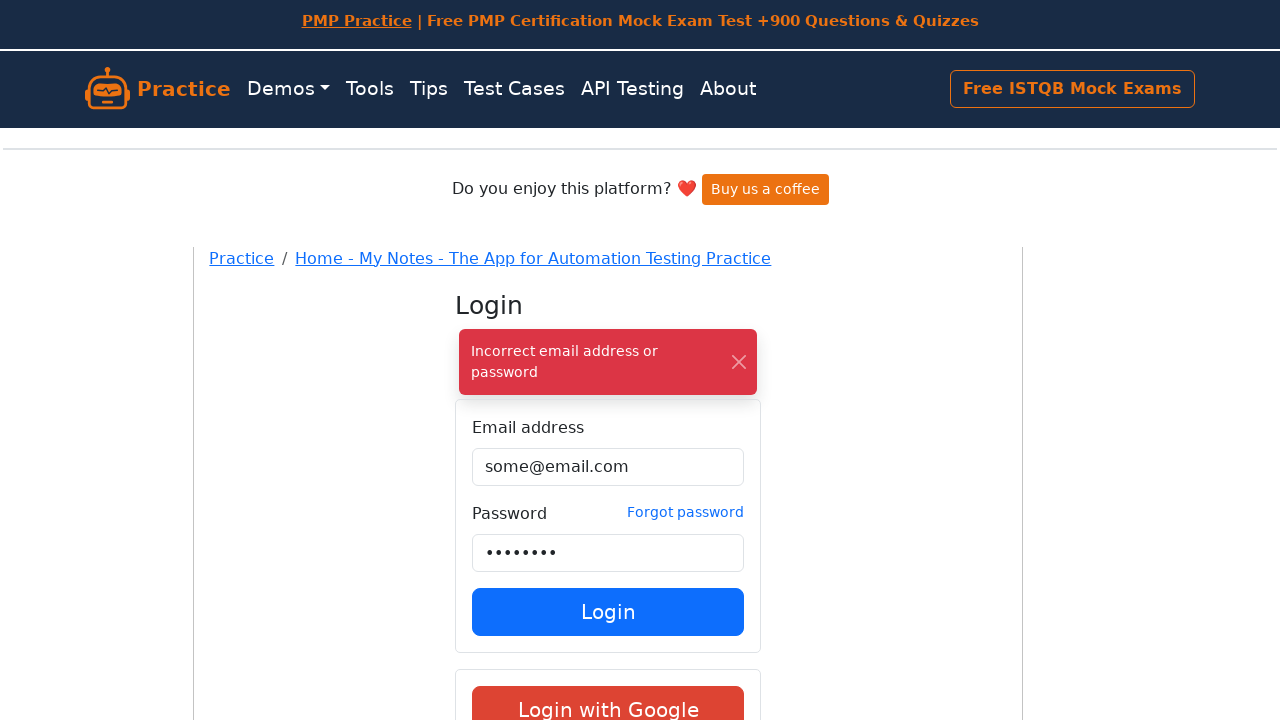

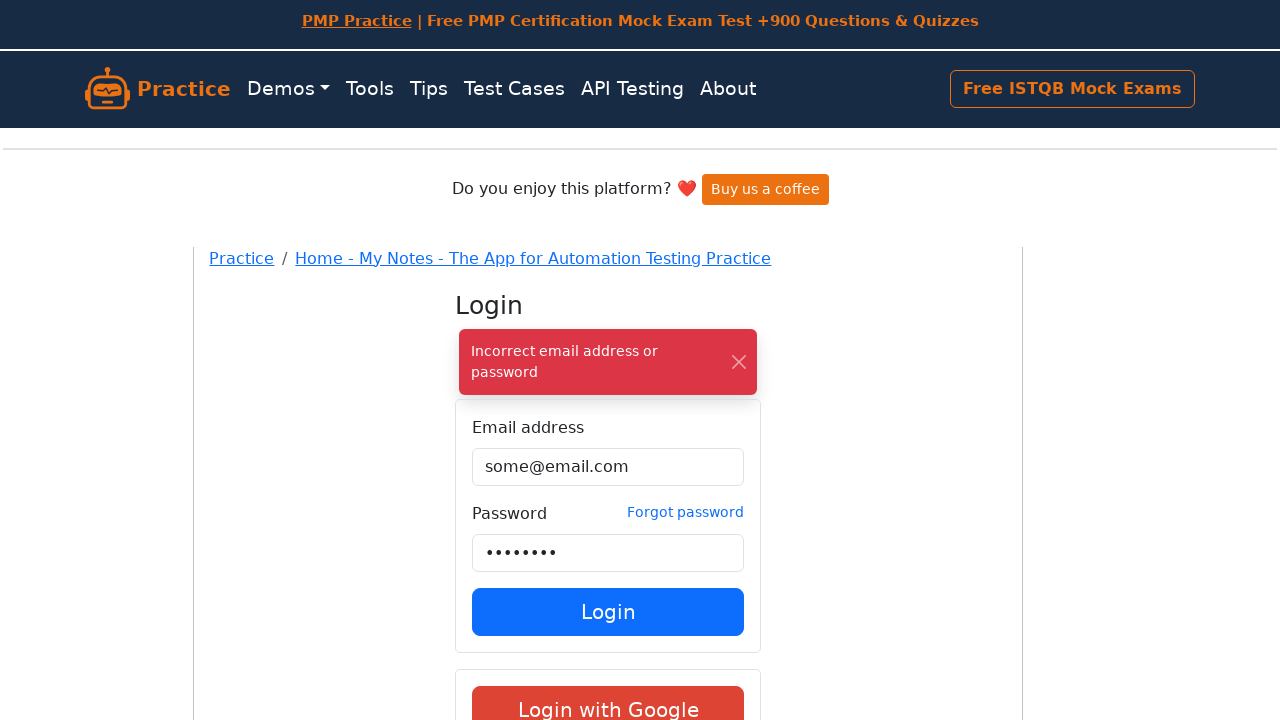